Tests confirm dialog functionality by entering a name, clicking a confirm button, and accepting the confirmation dialog

Starting URL: https://rahulshettyacademy.com/AutomationPractice/

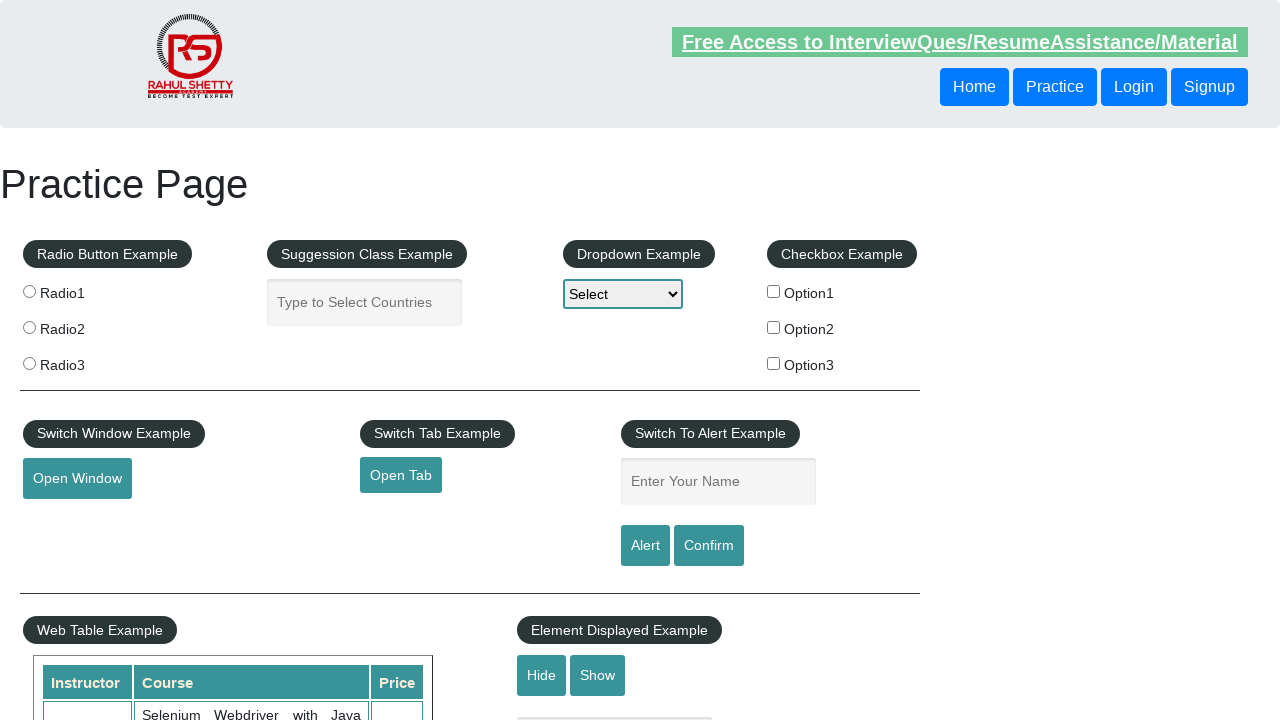

Filled name input field with 'sia saini' on #name
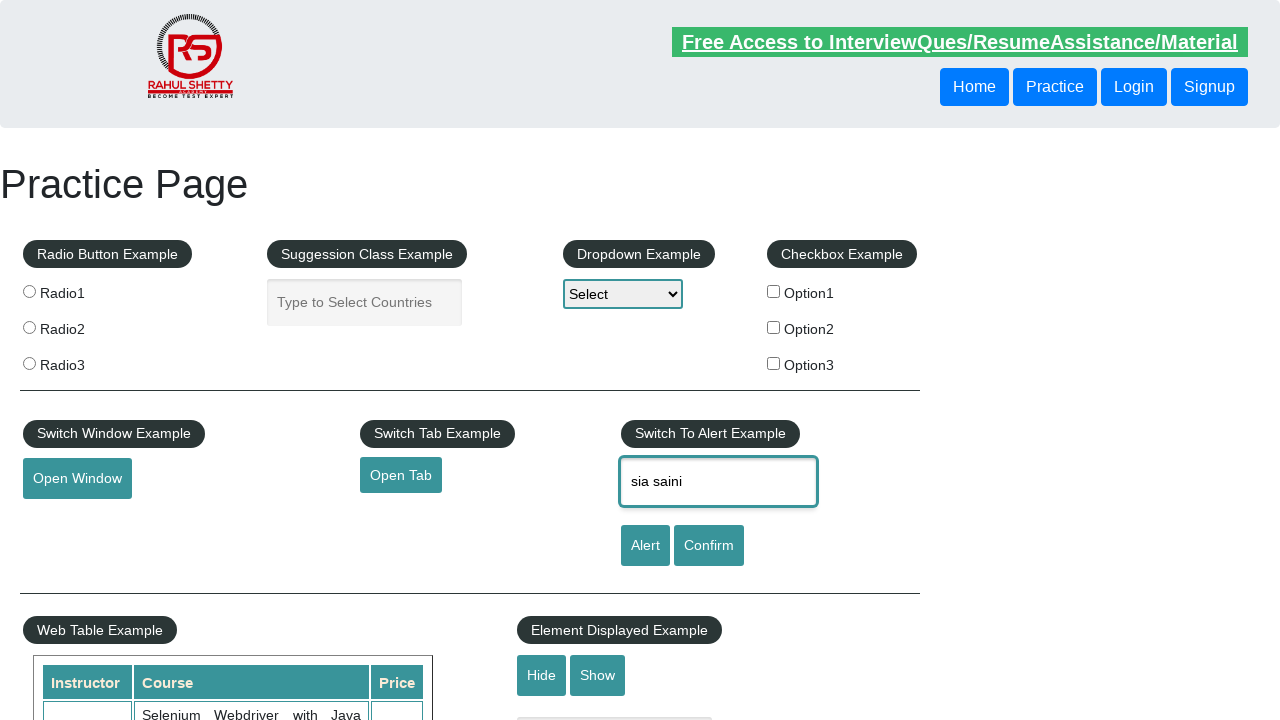

Set up dialog handler to accept confirmation dialogs
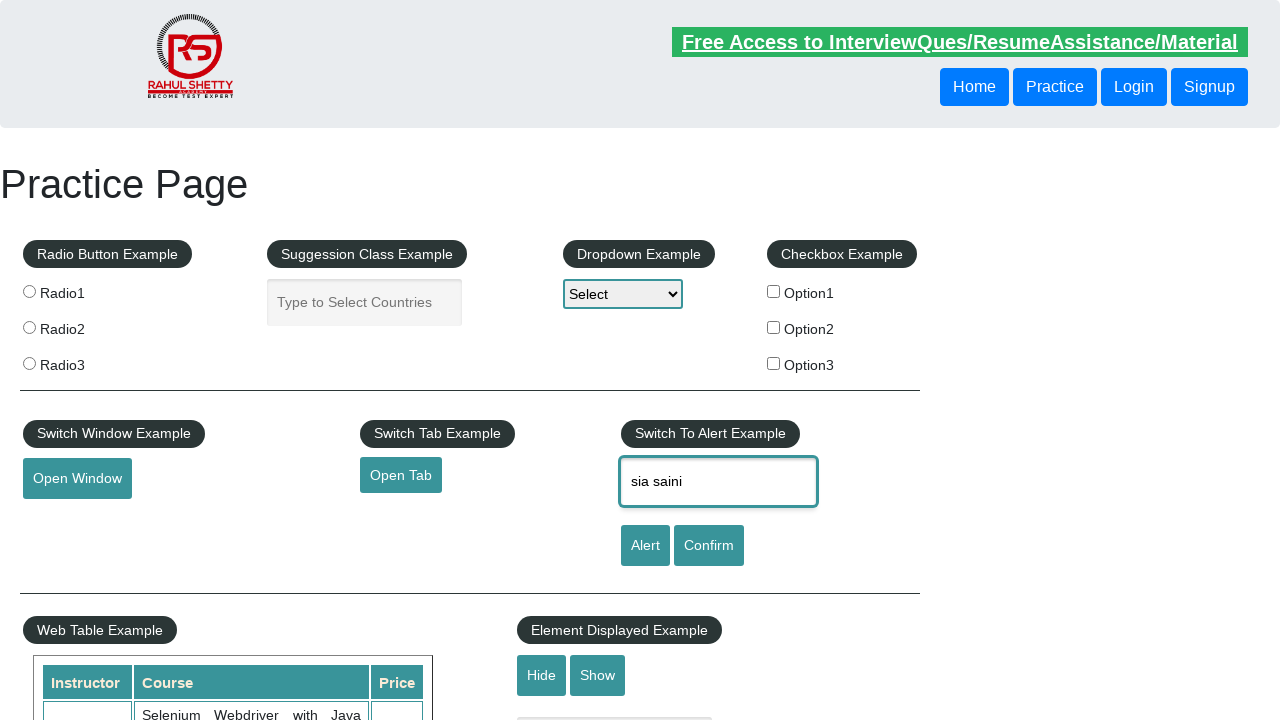

Clicked confirm button to trigger confirmation dialog at (709, 546) on #confirmbtn
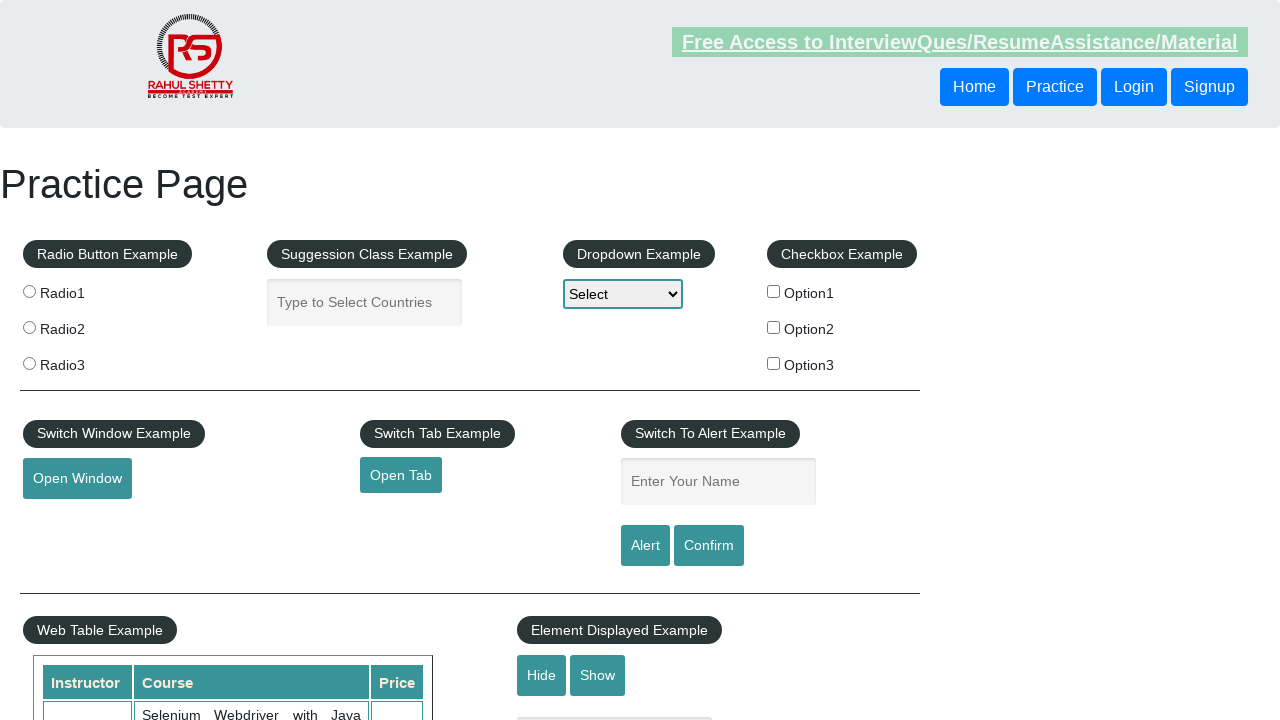

Waited for confirmation dialog to be accepted and processed
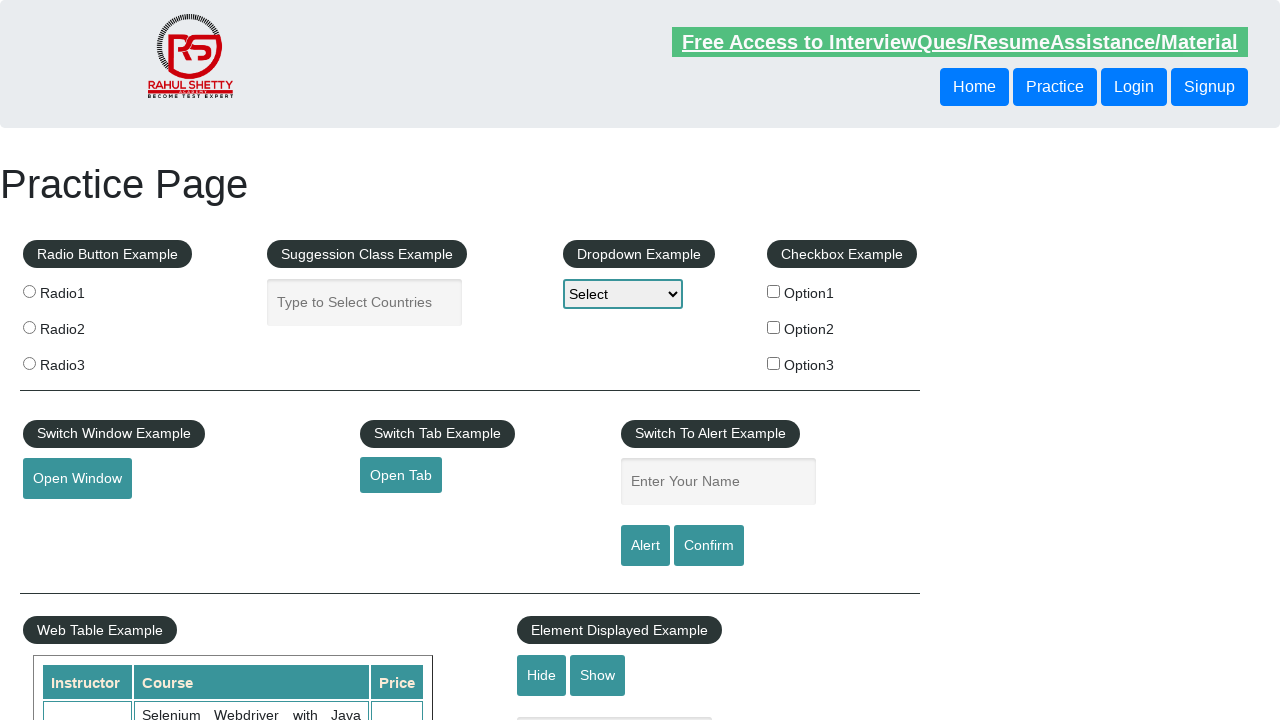

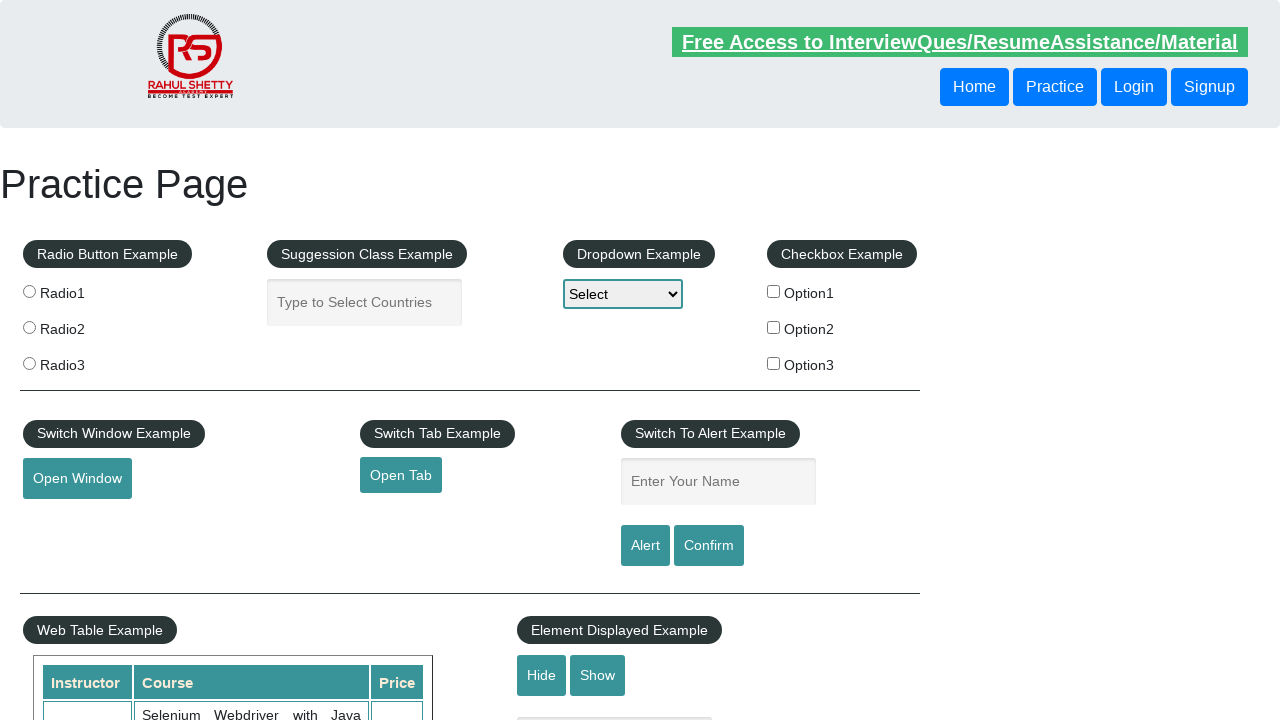